Tests that CSS stylesheets load successfully by monitoring network responses for failed stylesheet requests.

Starting URL: https://kyledarden.com

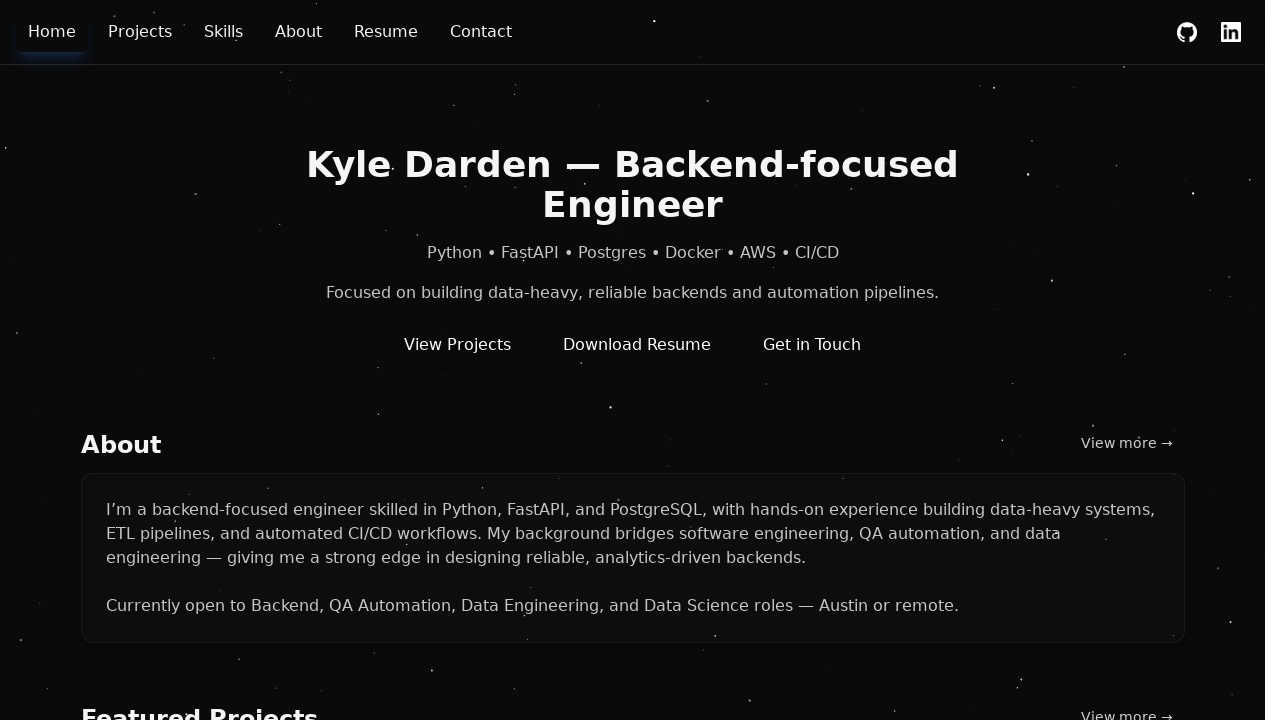

Registered response handler to monitor stylesheet loading
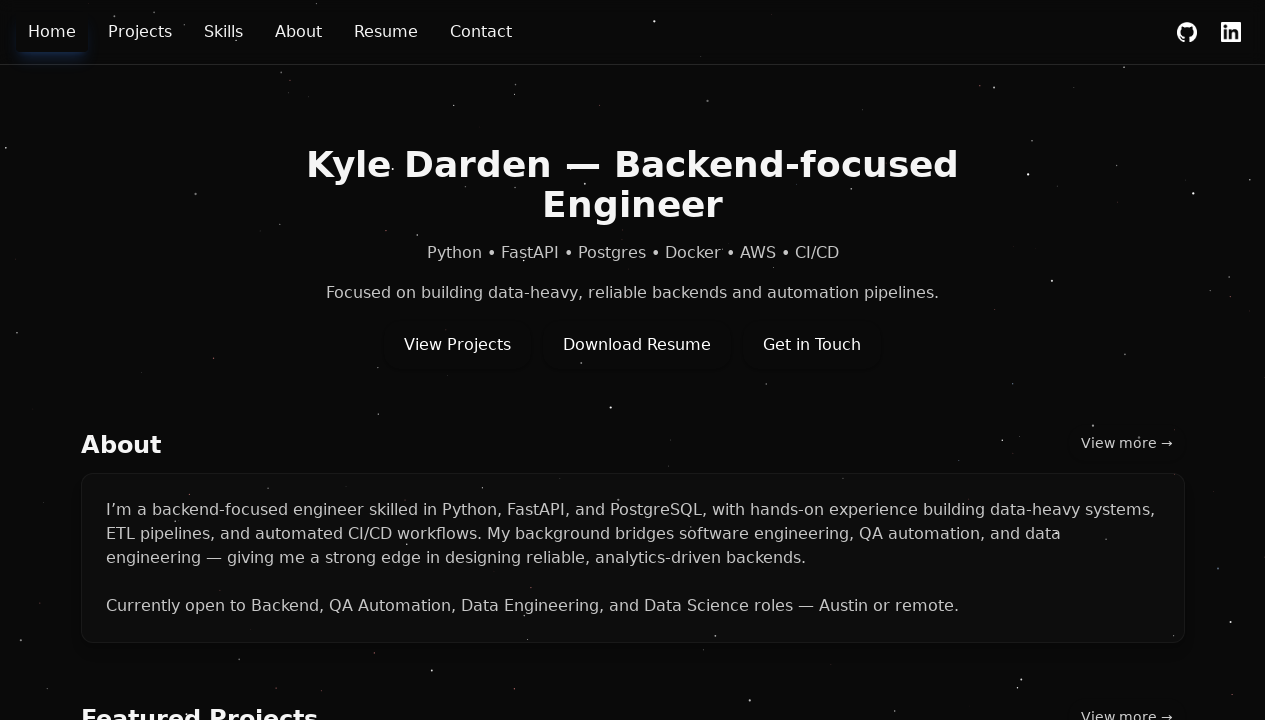

Reloaded page to test stylesheet loading
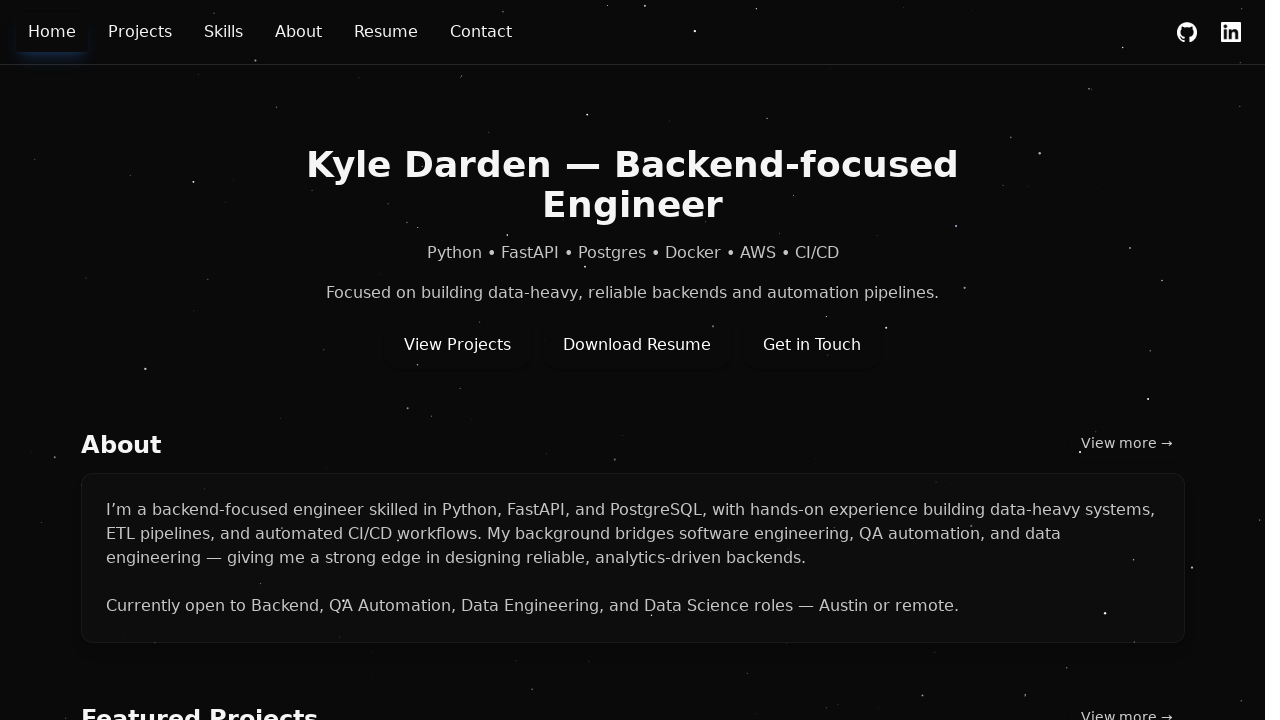

Waited for all network activity to complete
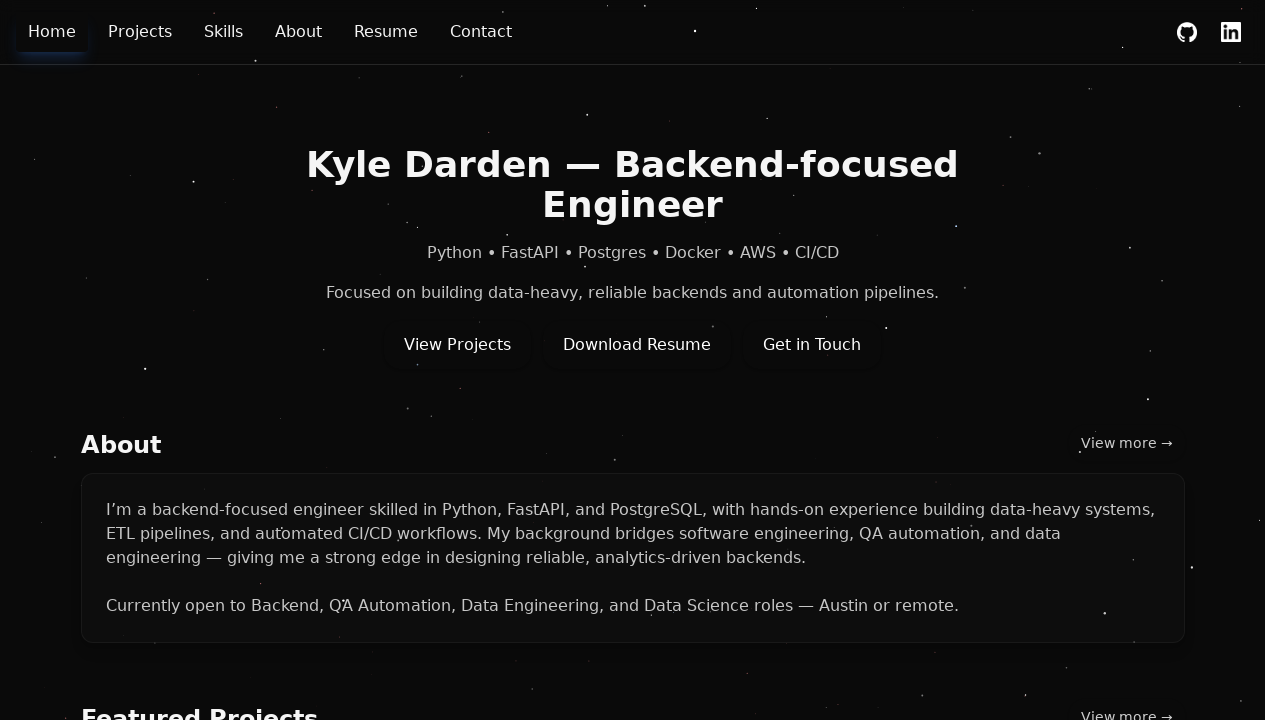

Verified all CSS stylesheets loaded successfully with no broken styles
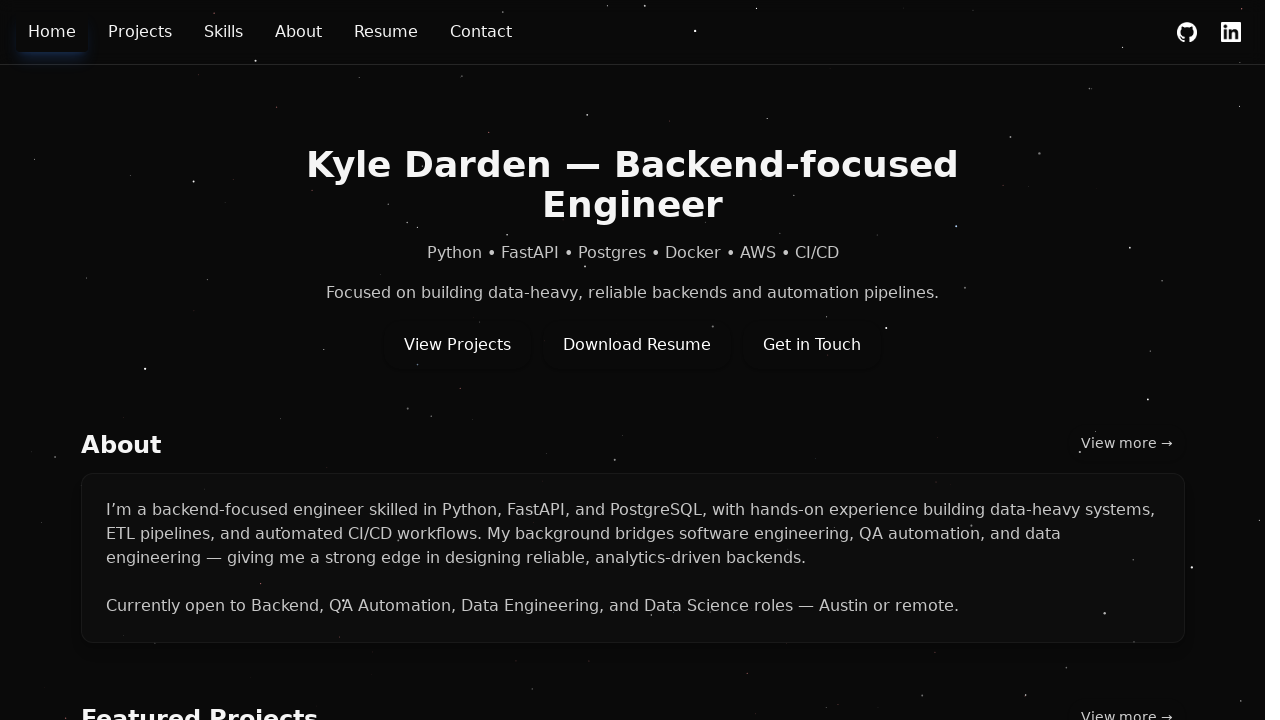

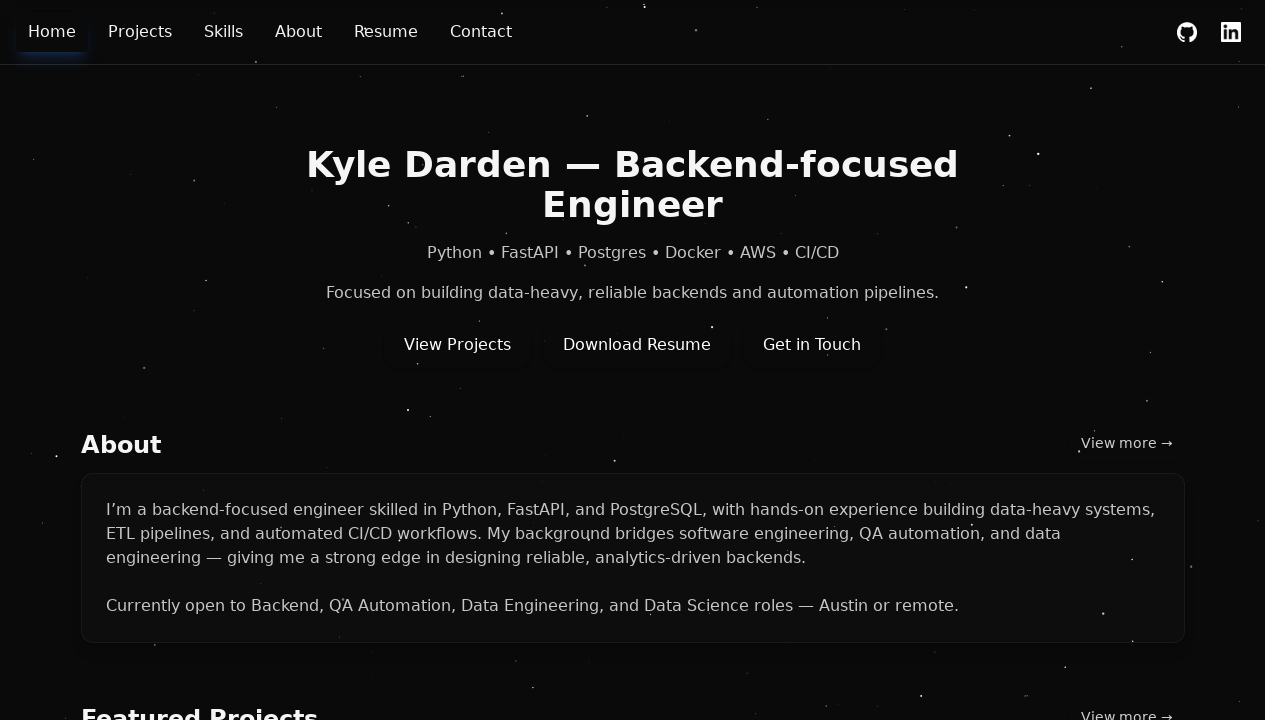